Tests accepting a JavaScript alert by clicking a button that triggers the alert and then accepting it

Starting URL: https://automationfc.github.io/basic-form/

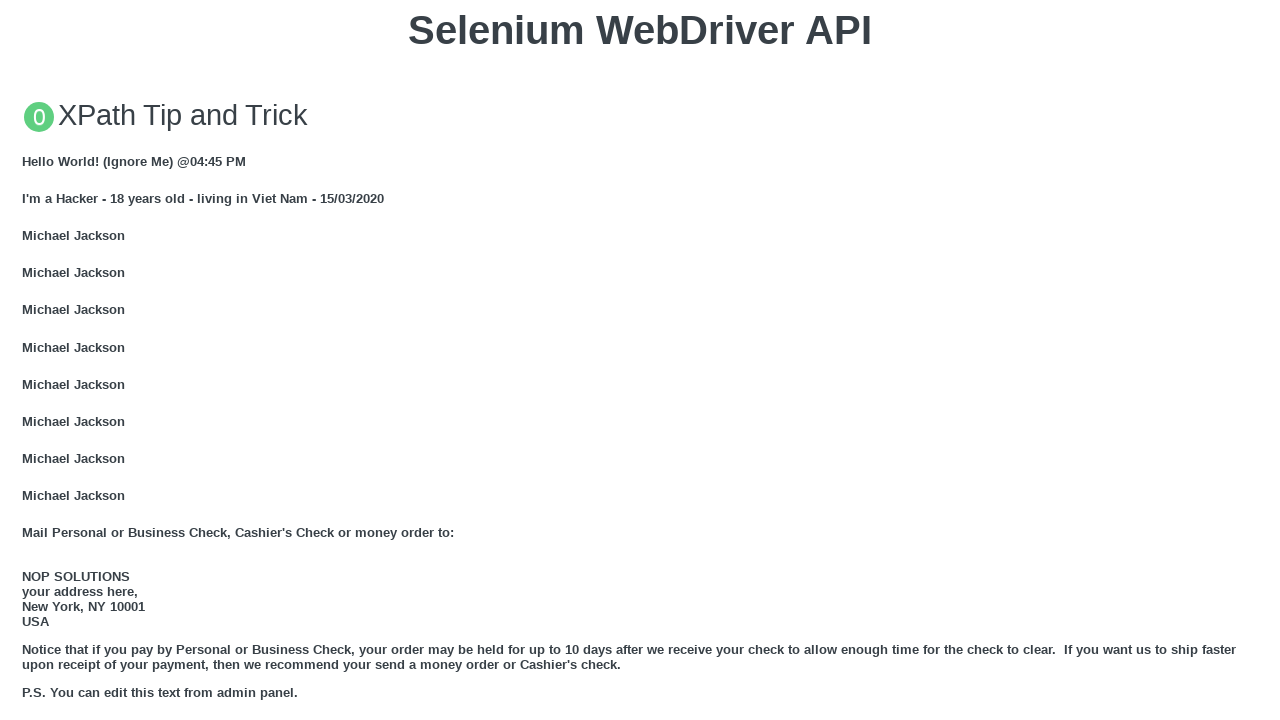

Clicked button to trigger JavaScript alert at (640, 360) on xpath=//button[text()='Click for JS Alert']
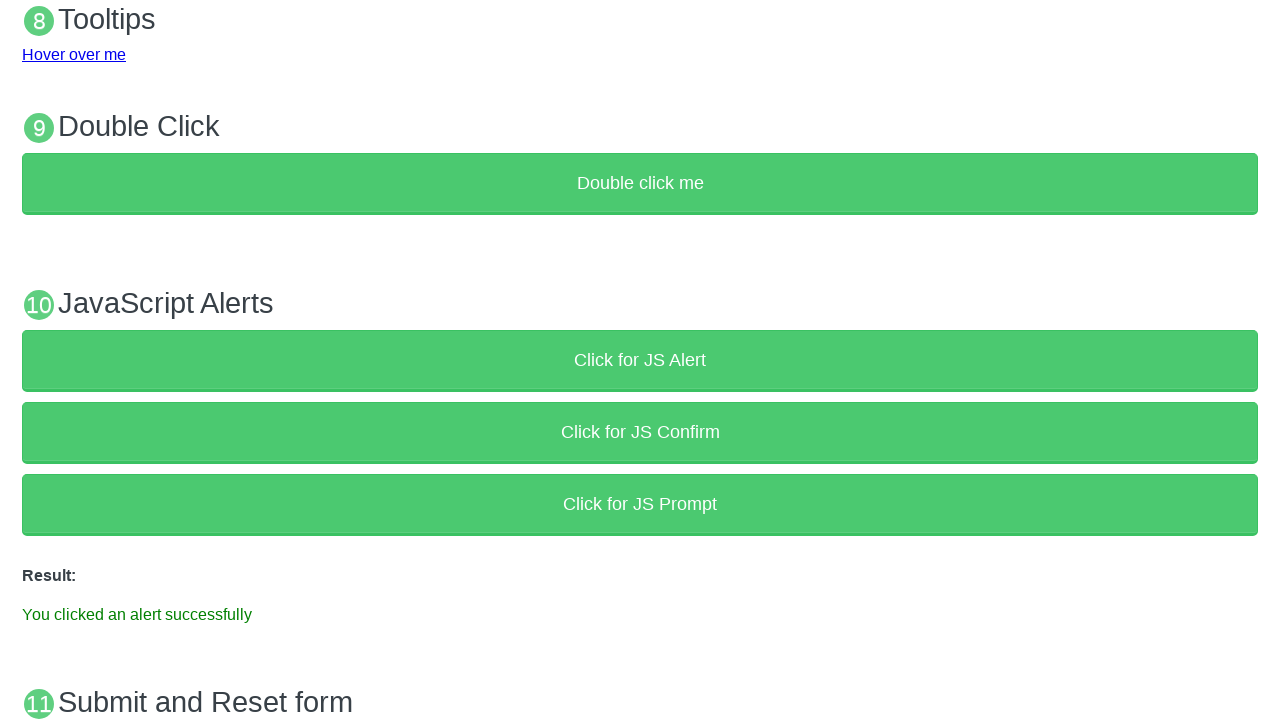

Set up dialog handler to accept the alert
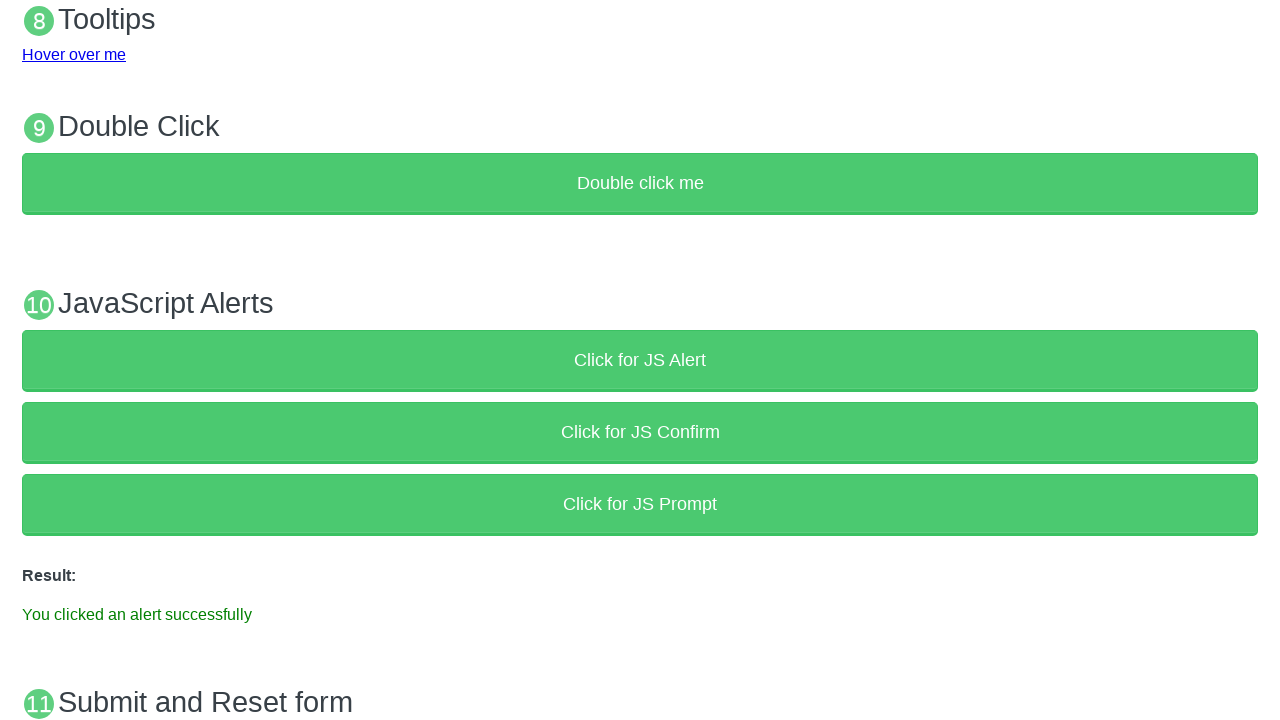

Verified alert was accepted and success message displayed
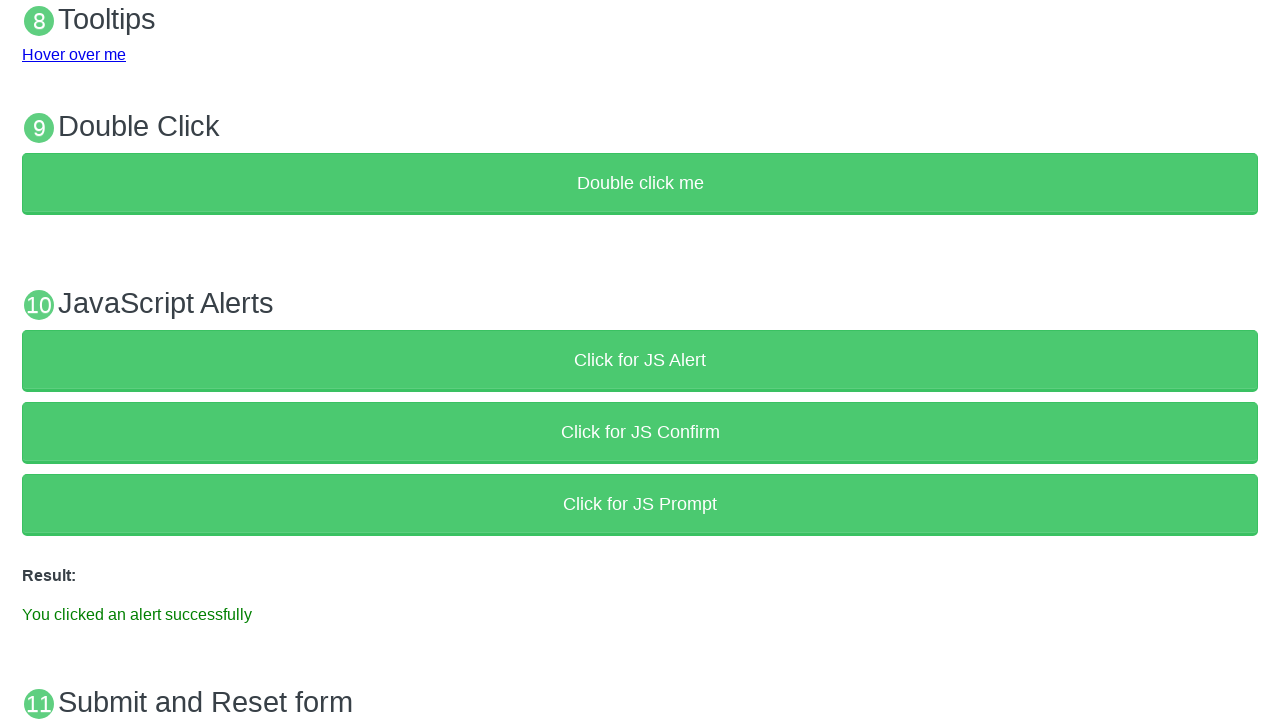

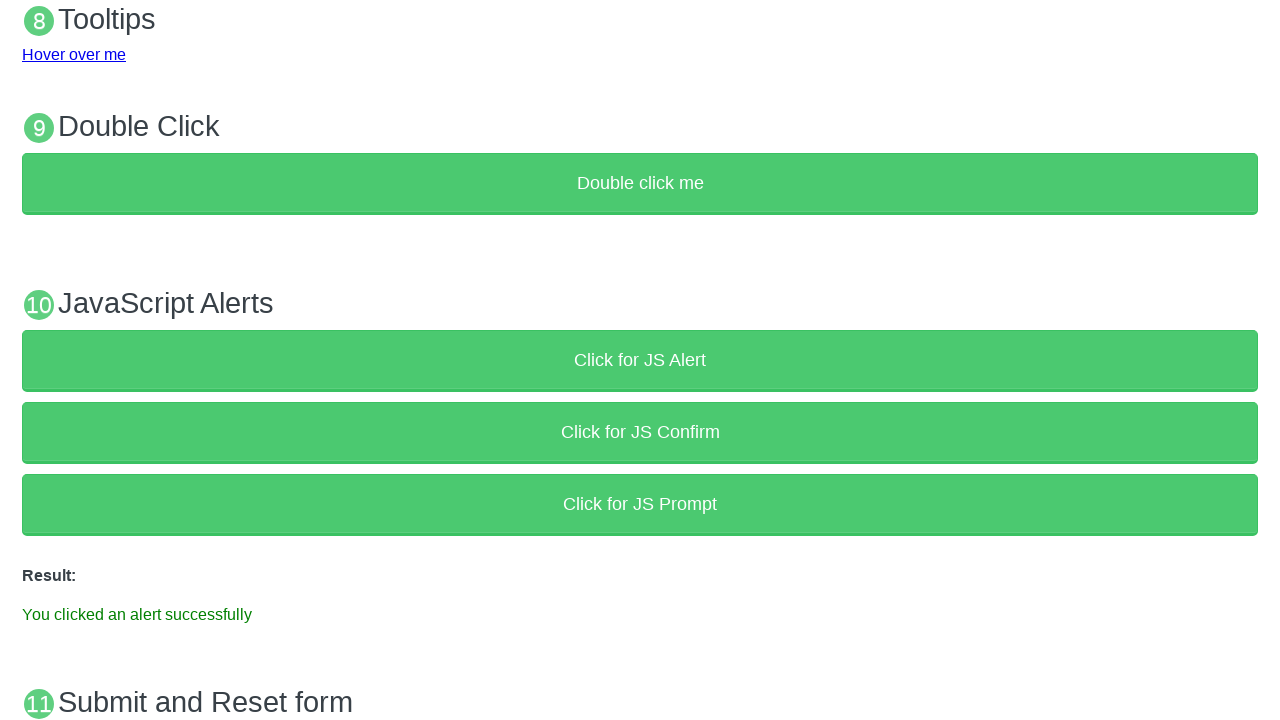